Tests login form with invalid username, expecting an error message to be displayed

Starting URL: http://the-internet.herokuapp.com/login

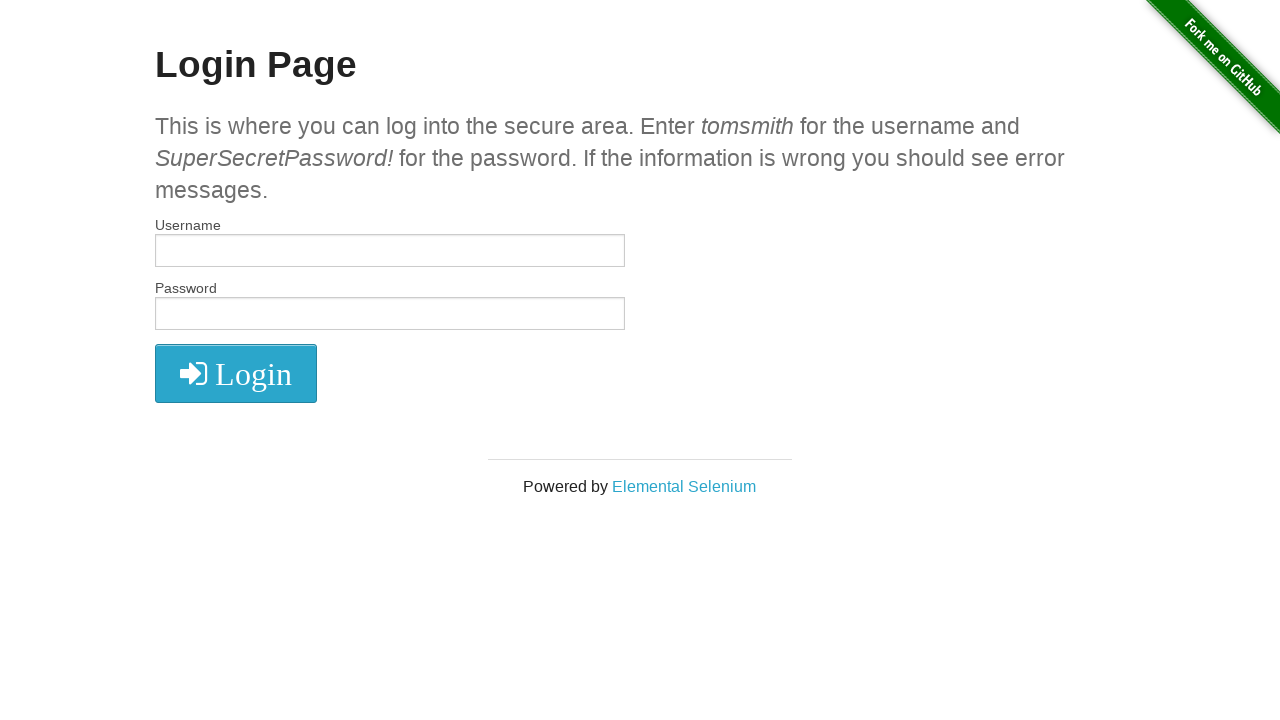

Filled username field with 'invalid_user123' on #username
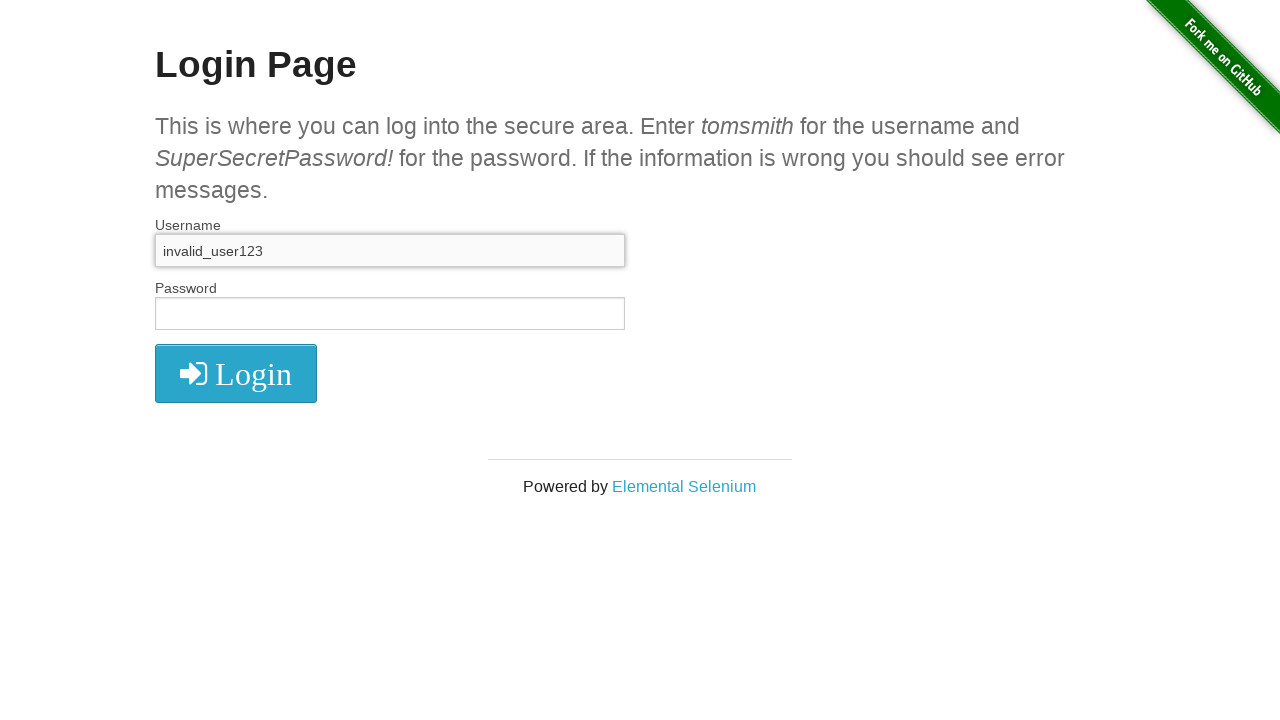

Filled password field with 'testpass456' on #password
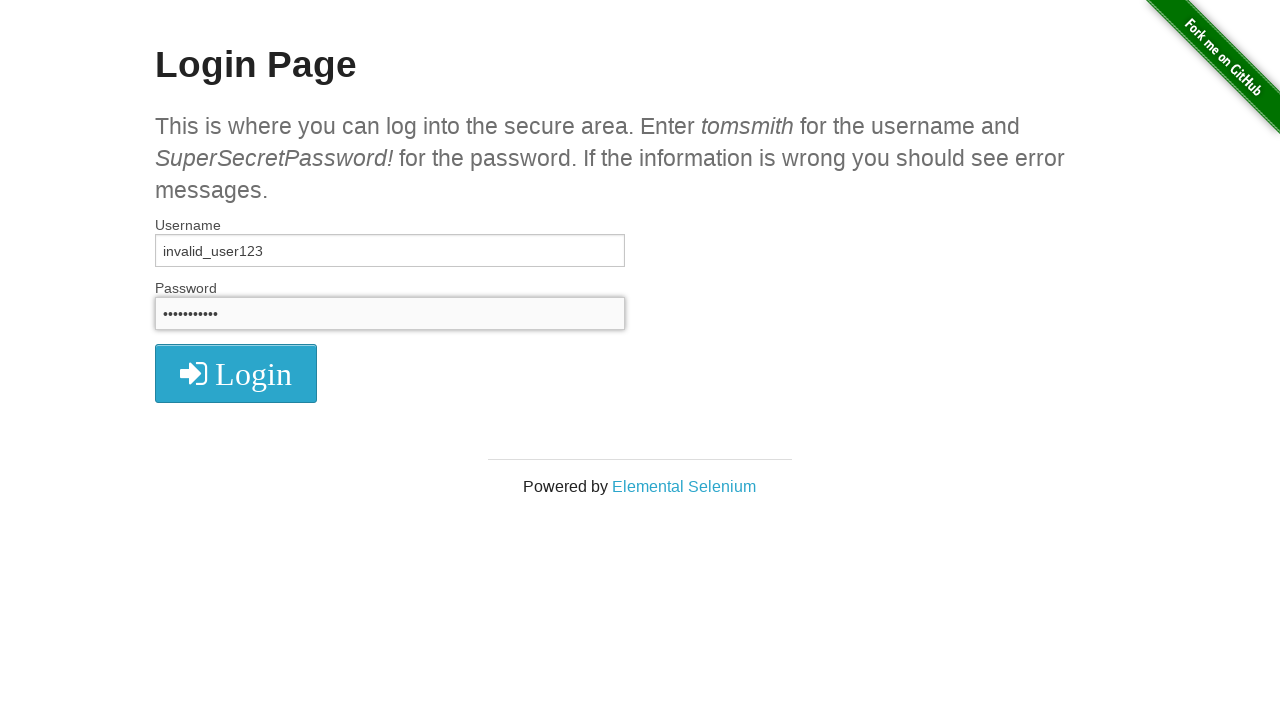

Clicked Login button at (236, 374) on xpath=//i[contains(text(),'Login')]
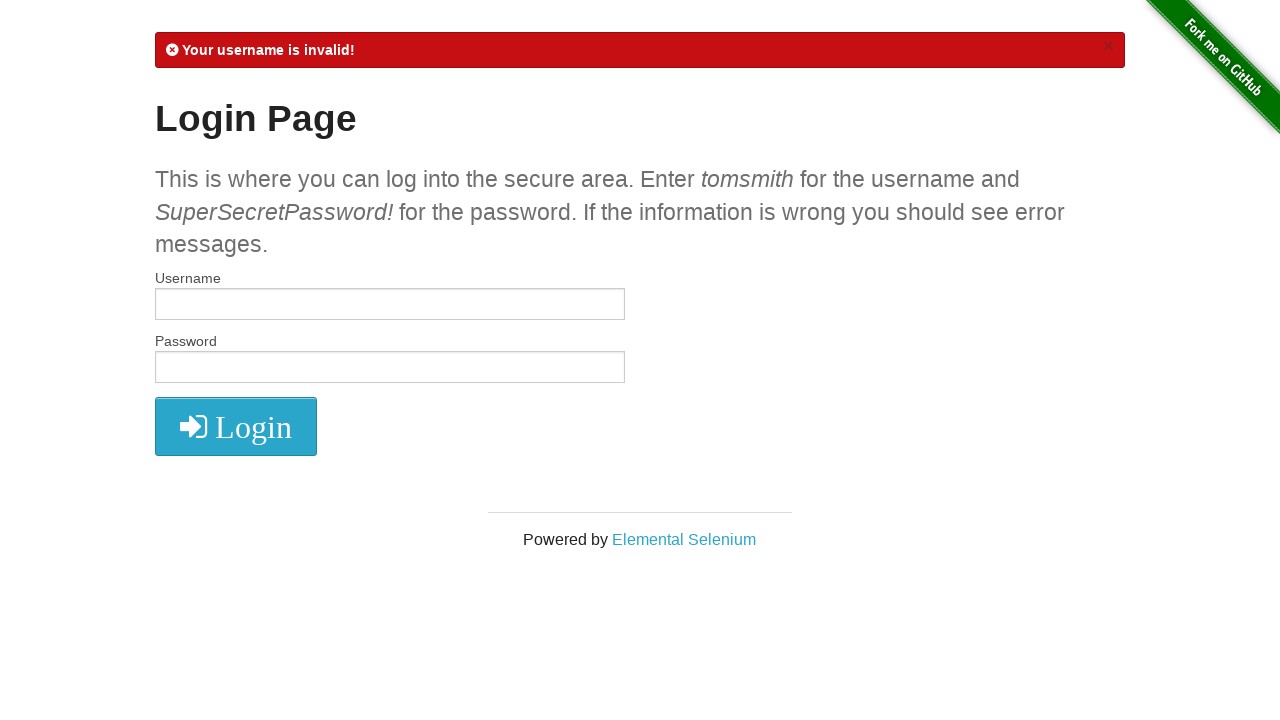

Error message 'Your username is invalid!' appeared on screen
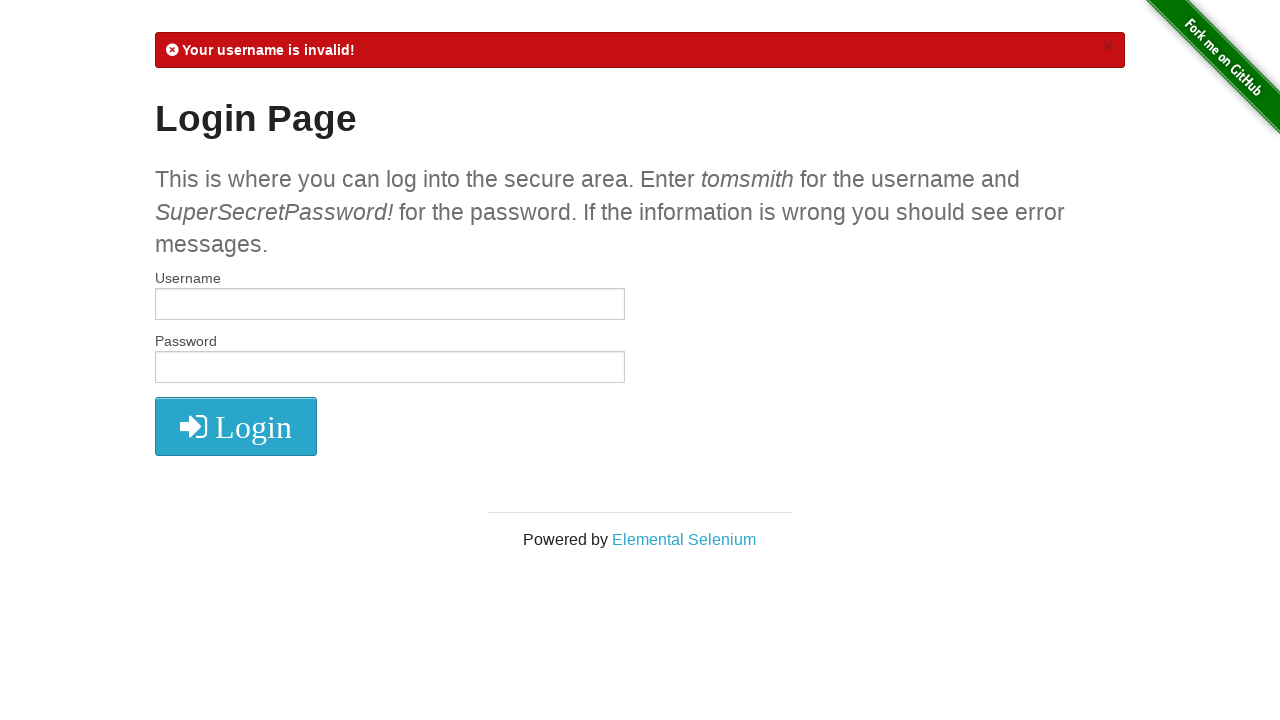

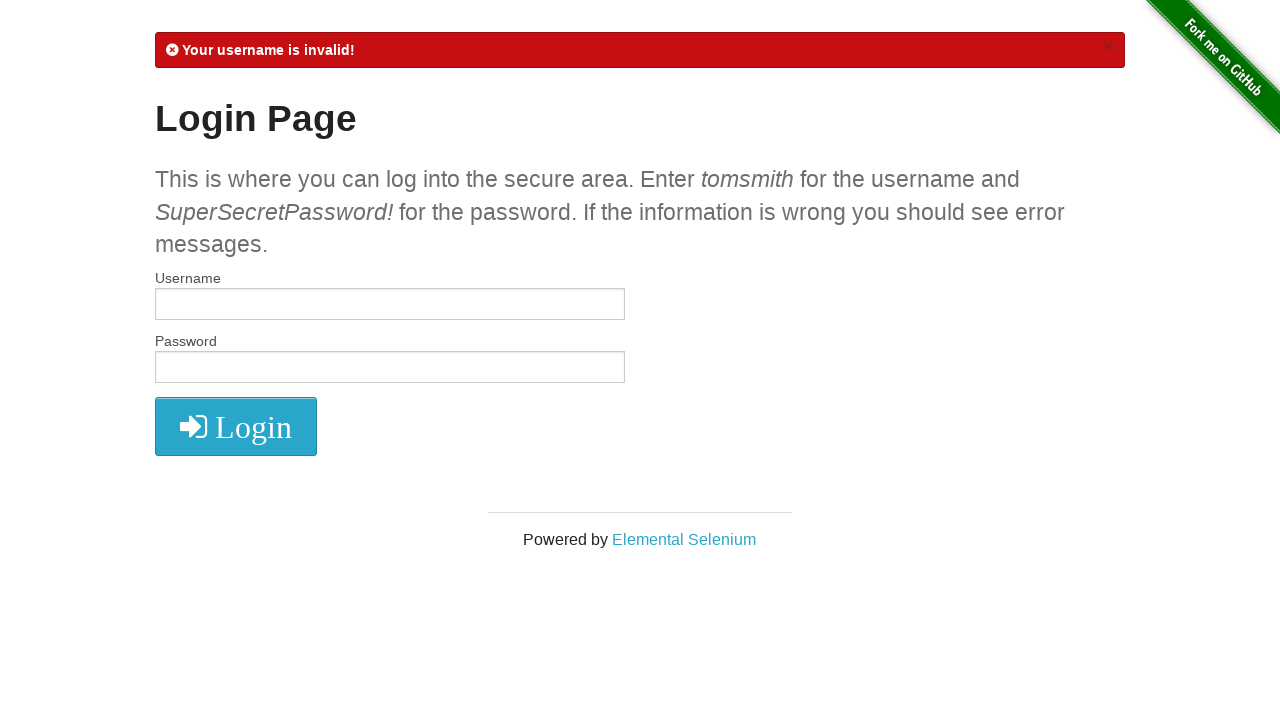